Tests SpiceJet flight booking interface by selecting traveller class, departure and arrival locations, and departure date

Starting URL: https://www.spicejet.com/

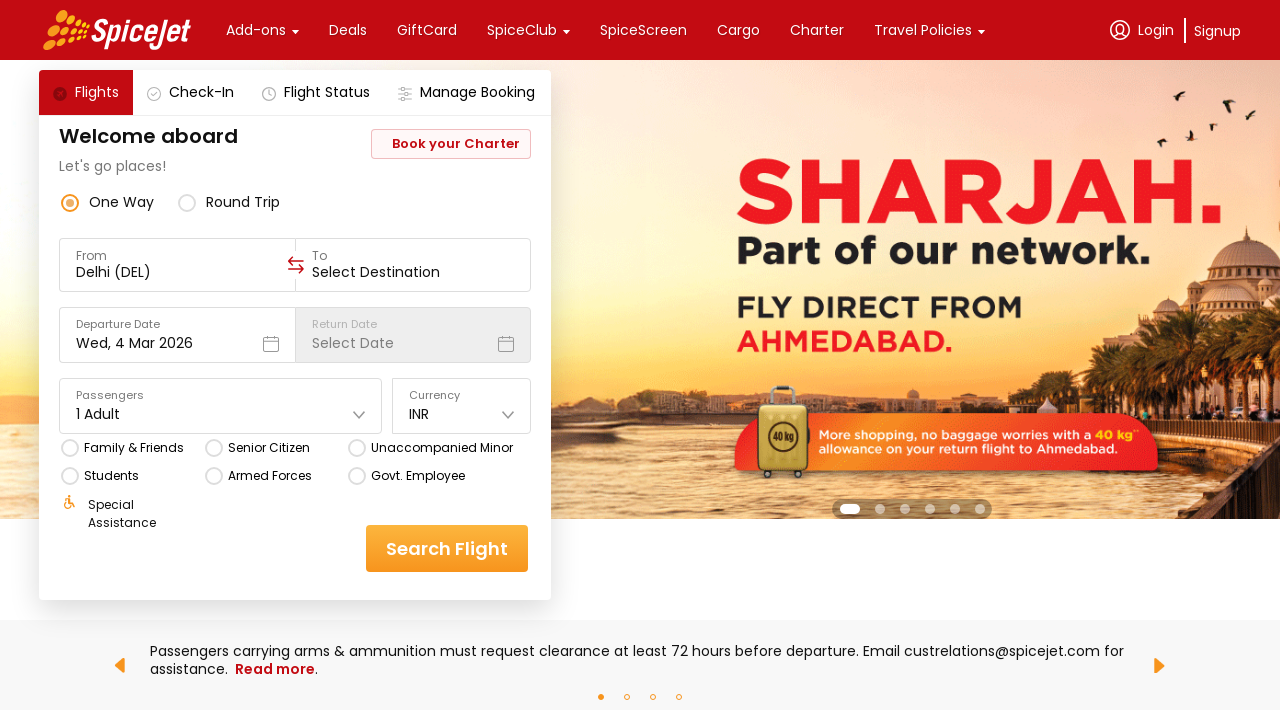

Clicked on TRAVELLER & CLASS drop-down at (178, 256) on xpath=/html[1]/body[1]/div[2]/div[1]/div[1]/div[1]/div[3]/div[2]/div[3]/div[1]/d
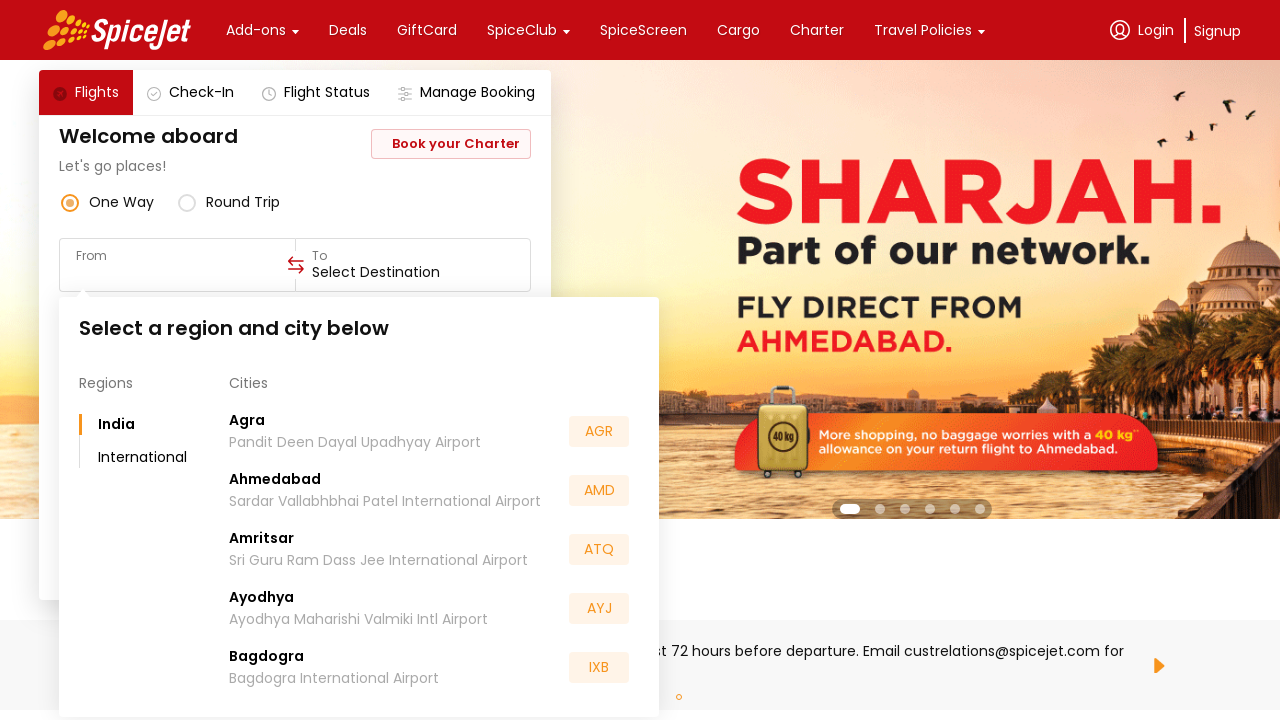

Clicked on departure location (From) drop-down at (247, 420) on xpath=/html[1]/body[1]/div[2]/div[1]/div[1]/div[1]/div[3]/div[2]/div[3]/div[1]/d
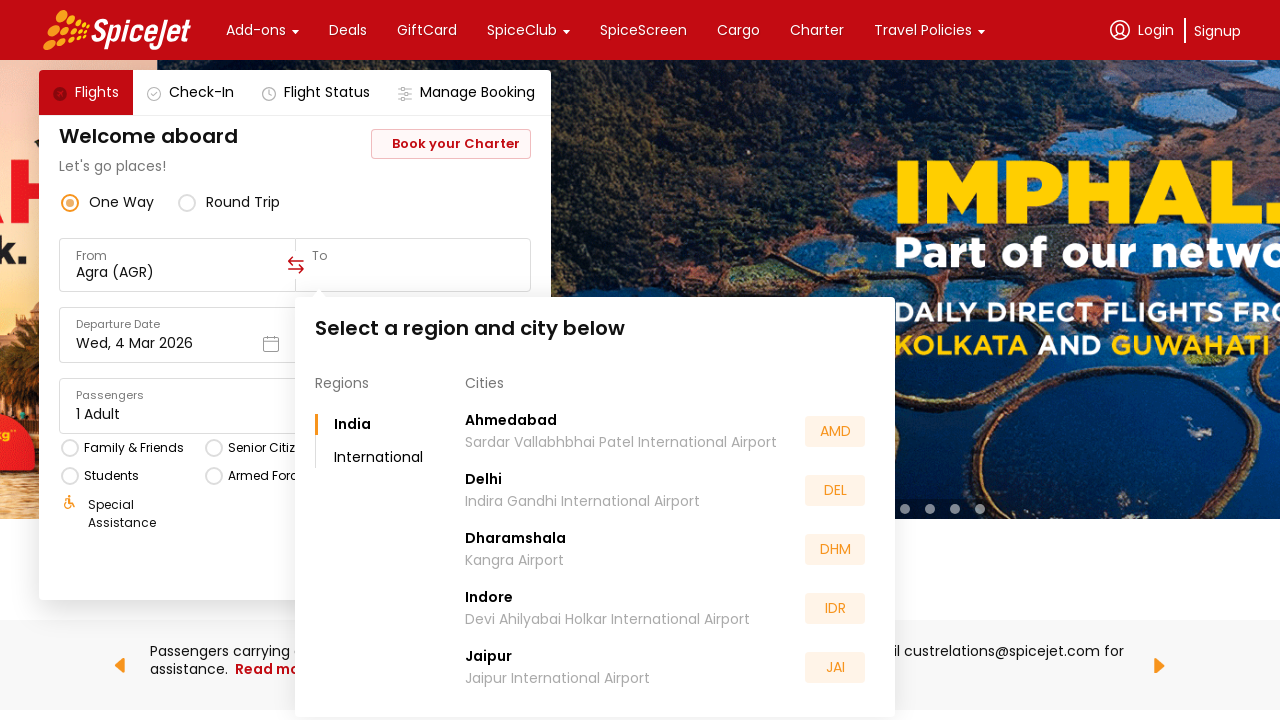

Clicked on arrival location (To) drop-down at (489, 552) on xpath=/html[1]/body[1]/div[2]/div[1]/div[1]/div[1]/div[3]/div[2]/div[3]/div[1]/d
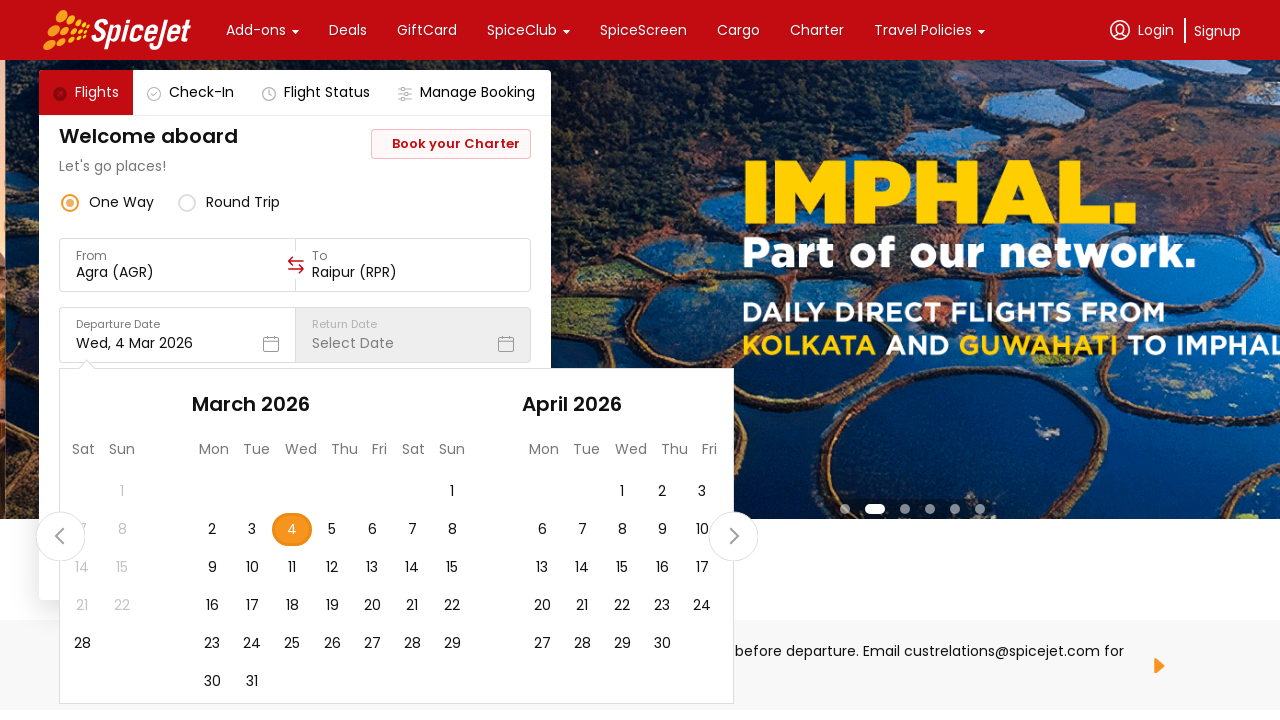

Clicked on departure date selector at (265, 568) on xpath=/html[1]/body[1]/div[2]/div[1]/div[1]/div[1]/div[3]/div[2]/div[4]/div[1]/d
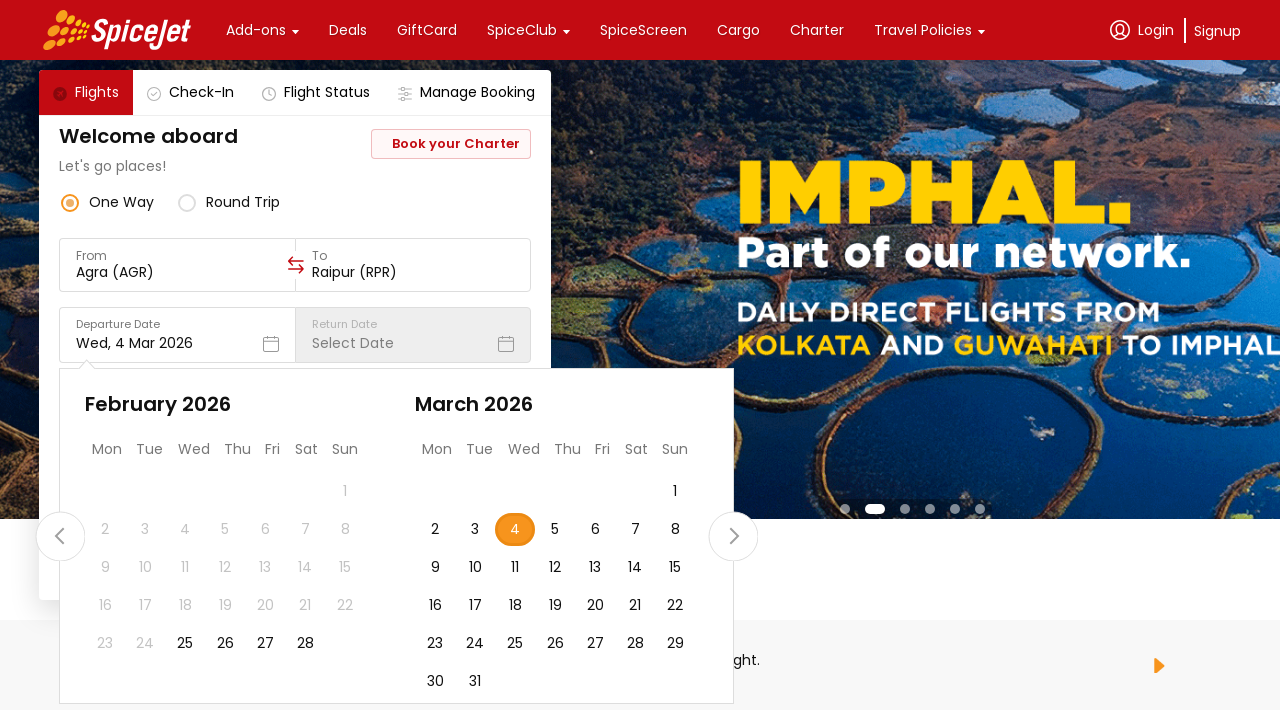

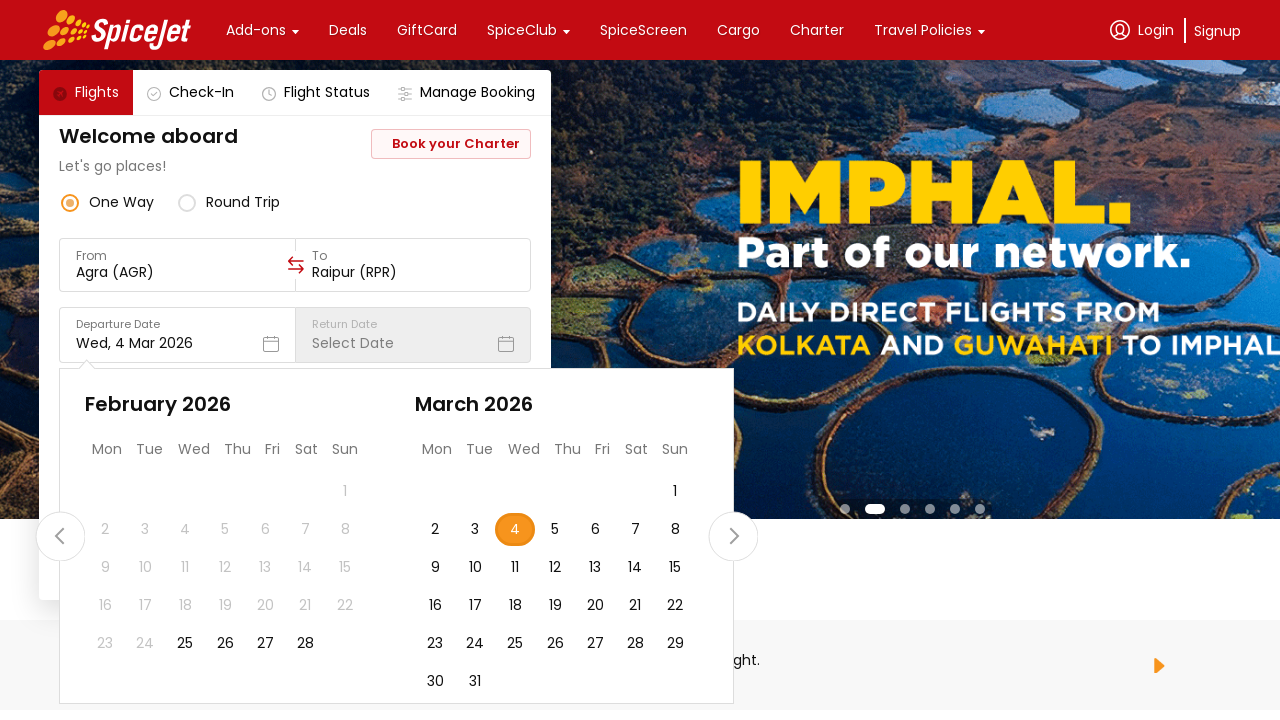